Navigates to the Selenium practice page and verifies the current URL matches the expected URL

Starting URL: https://www.tutorialspoint.com/selenium/practice/selenium_automation_practice.php

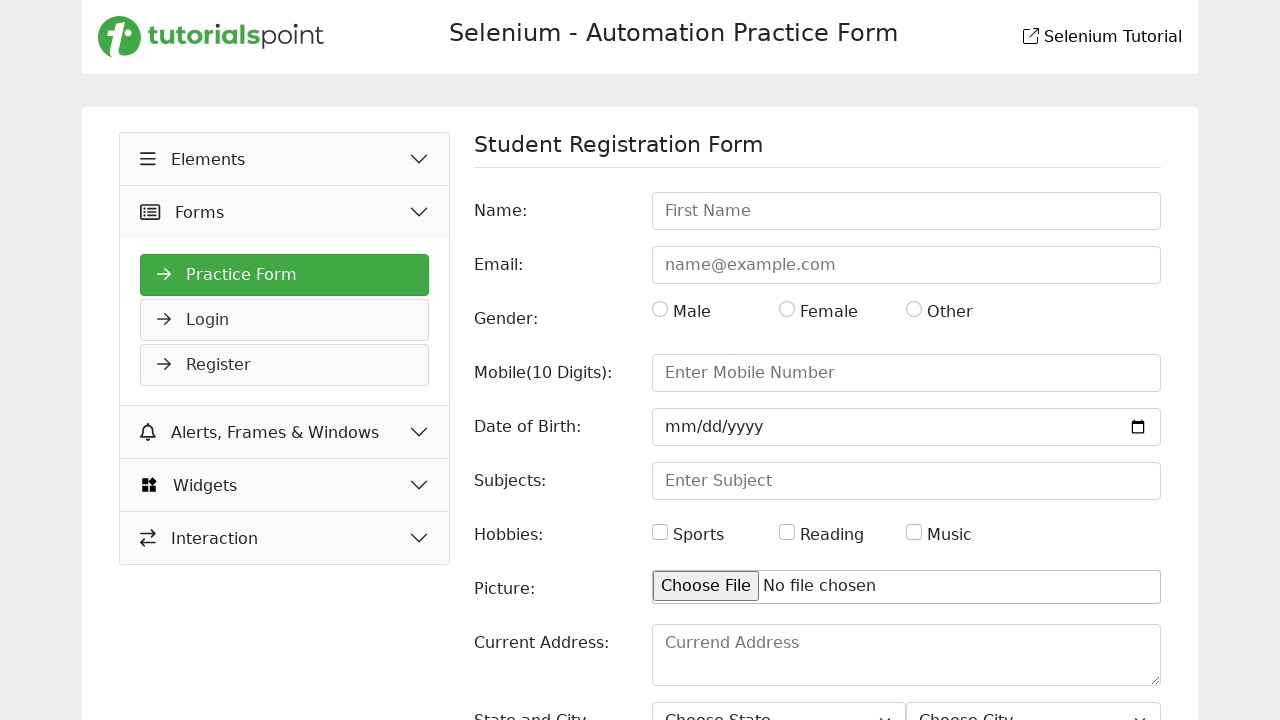

Waited for page to load with domcontentloaded state
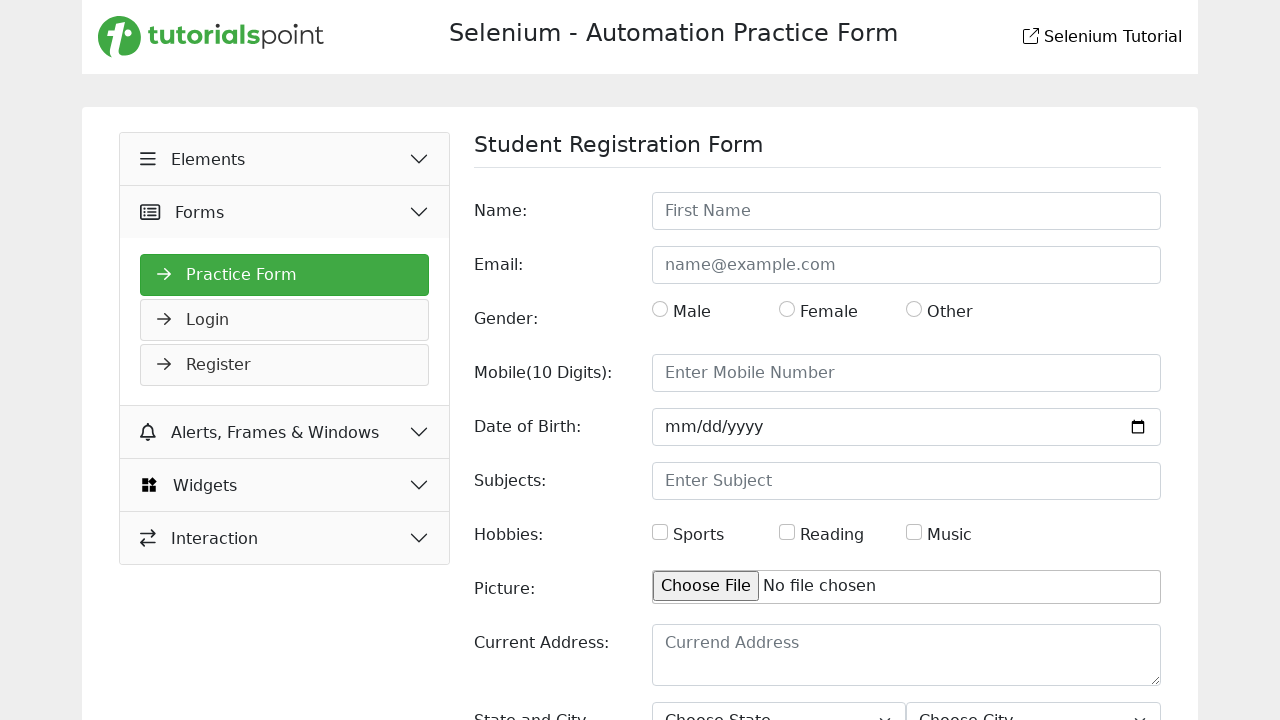

Retrieved current URL from page
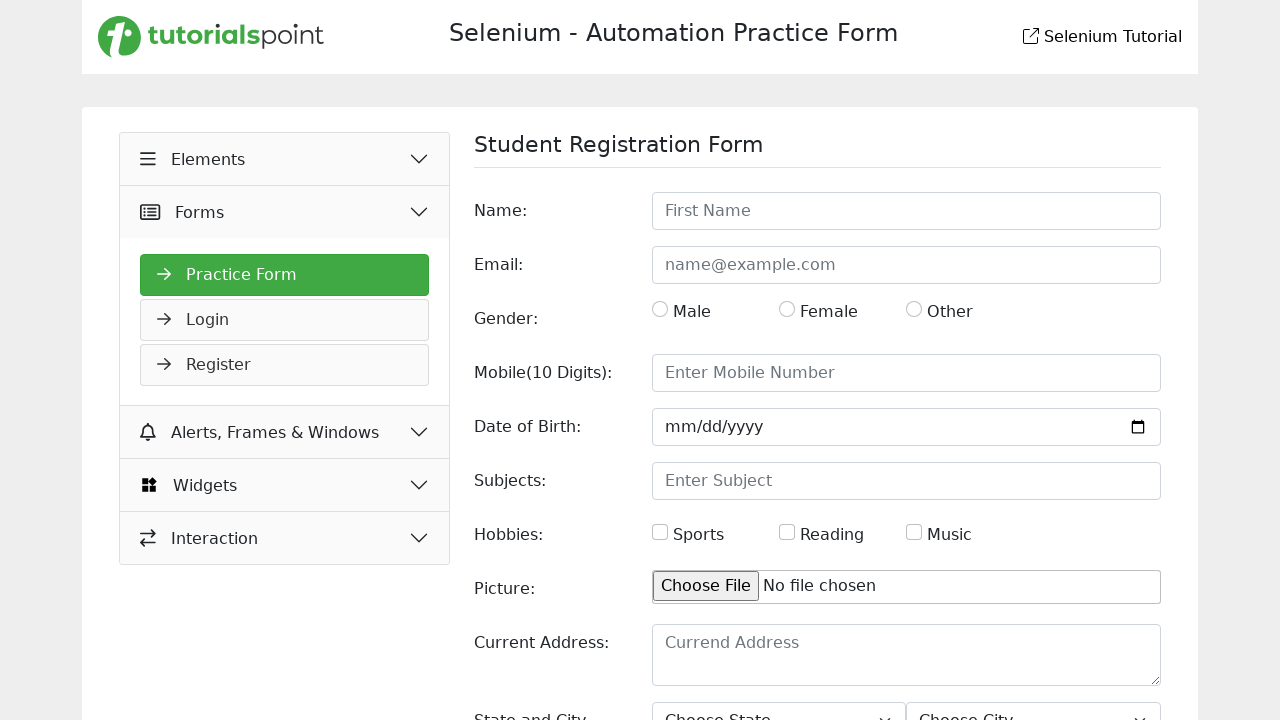

Current URL matches expected URL - test passed
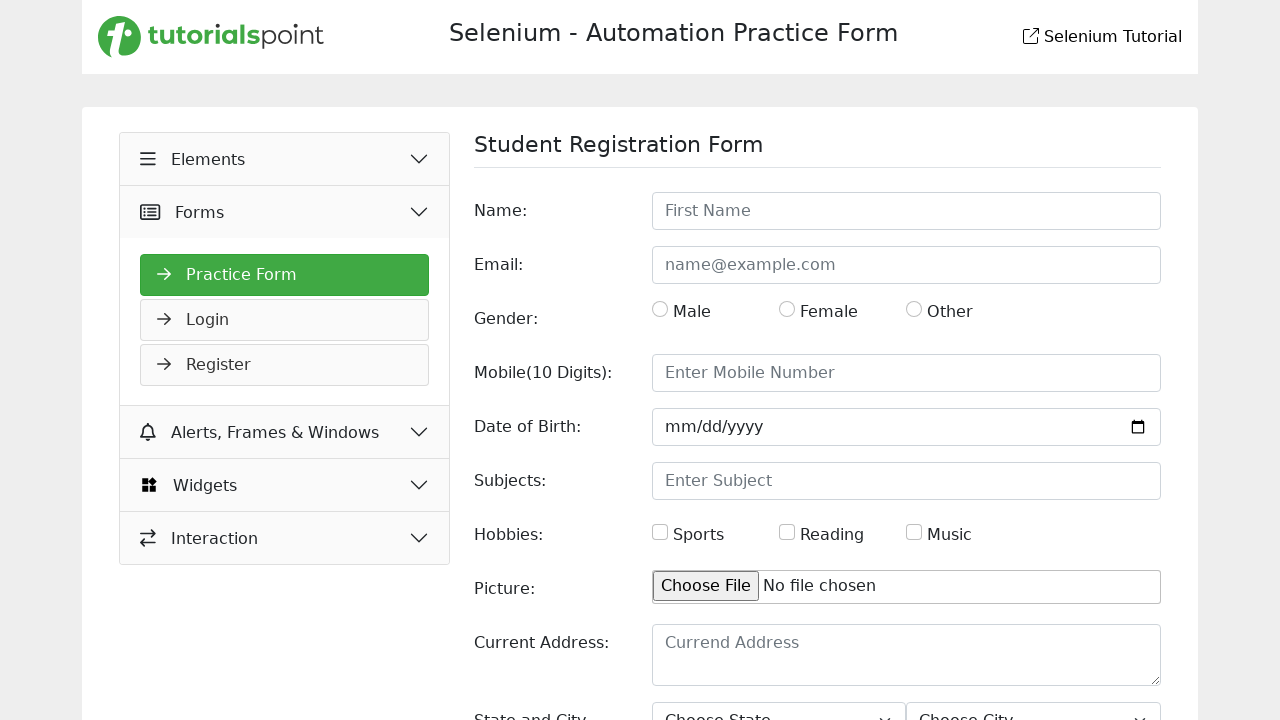

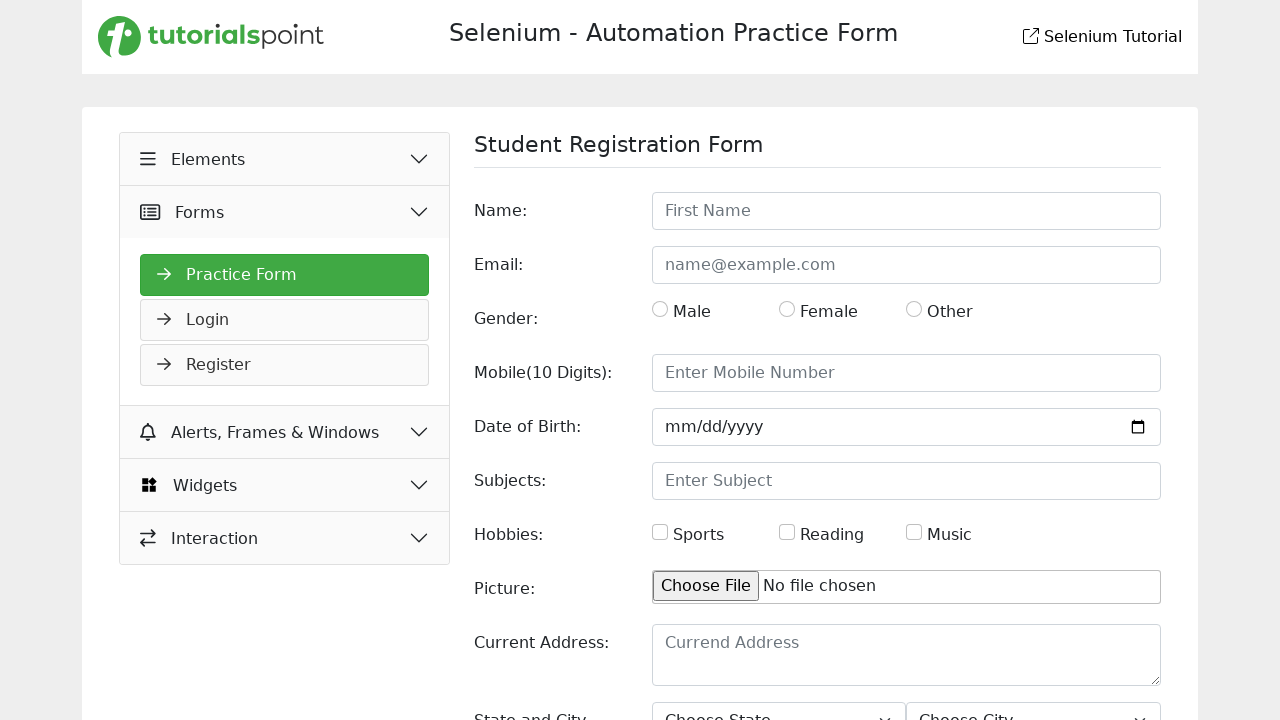